Tests dynamic page loading by clicking a Start button, waiting for a loading bar to disappear, and verifying that the 'Hello World!' finish text appears

Starting URL: http://the-internet.herokuapp.com/dynamic_loading/2

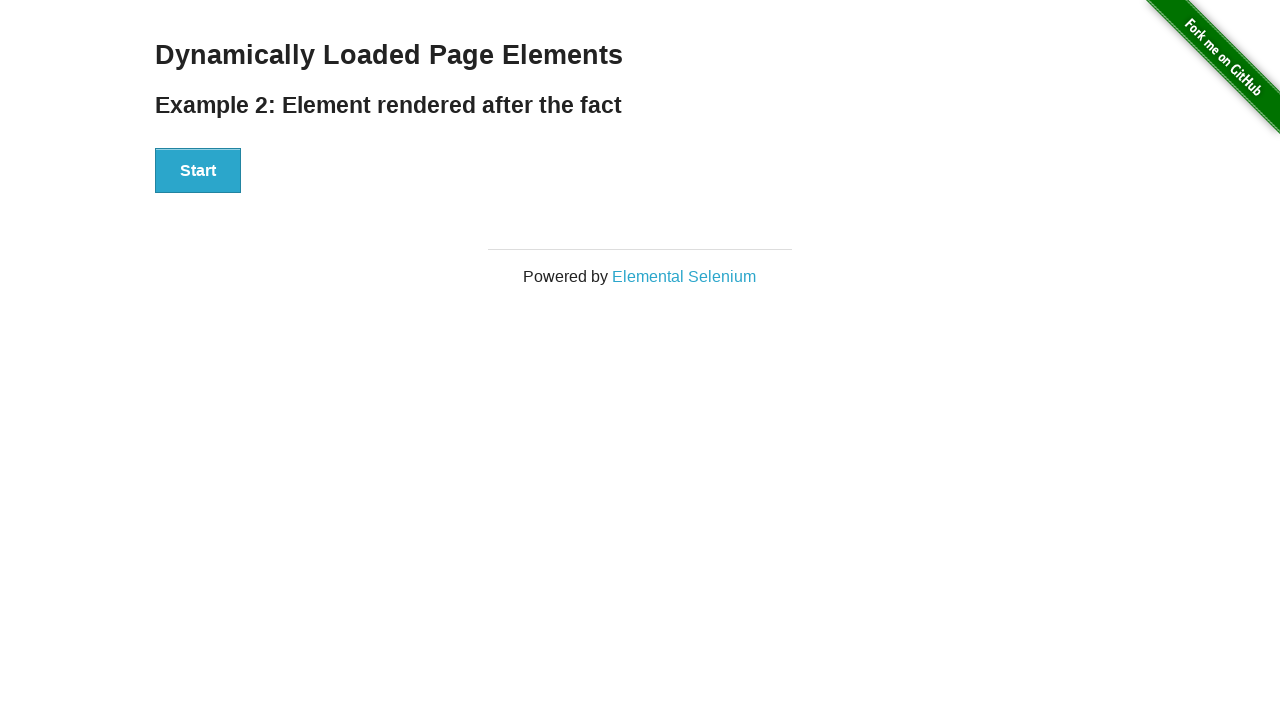

Navigated to dynamic loading page
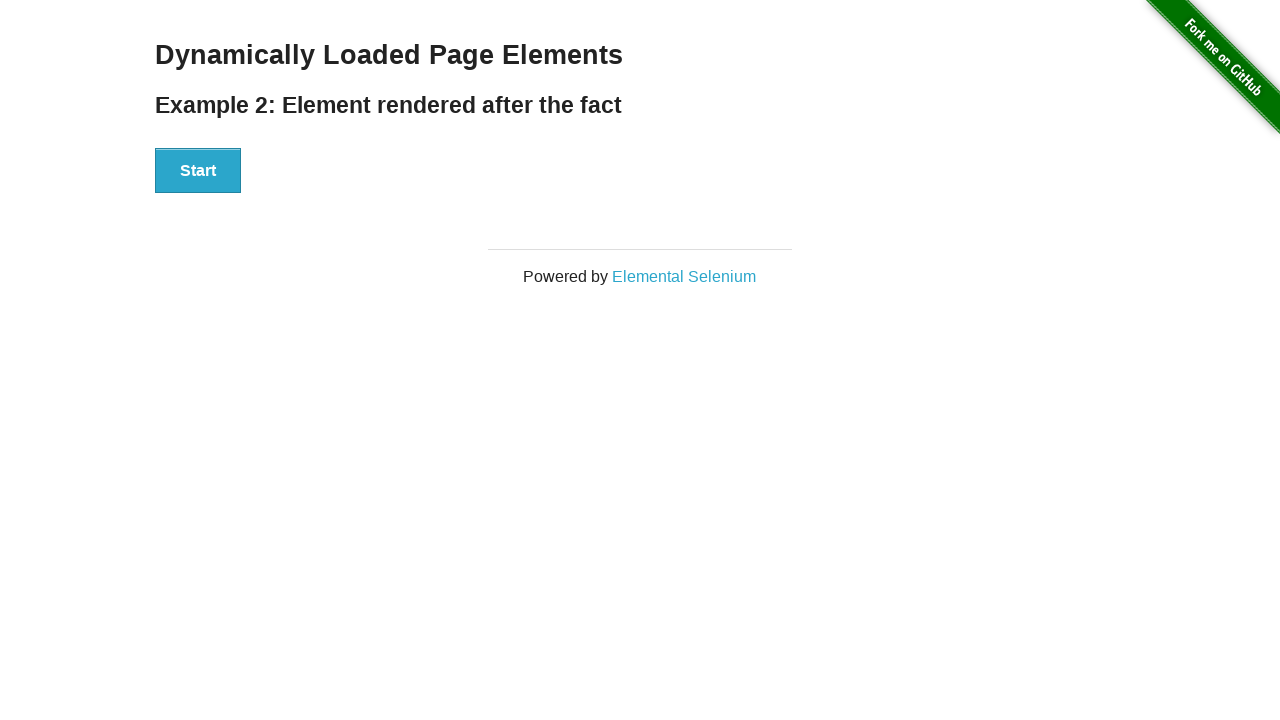

Clicked the Start button at (198, 171) on #start button
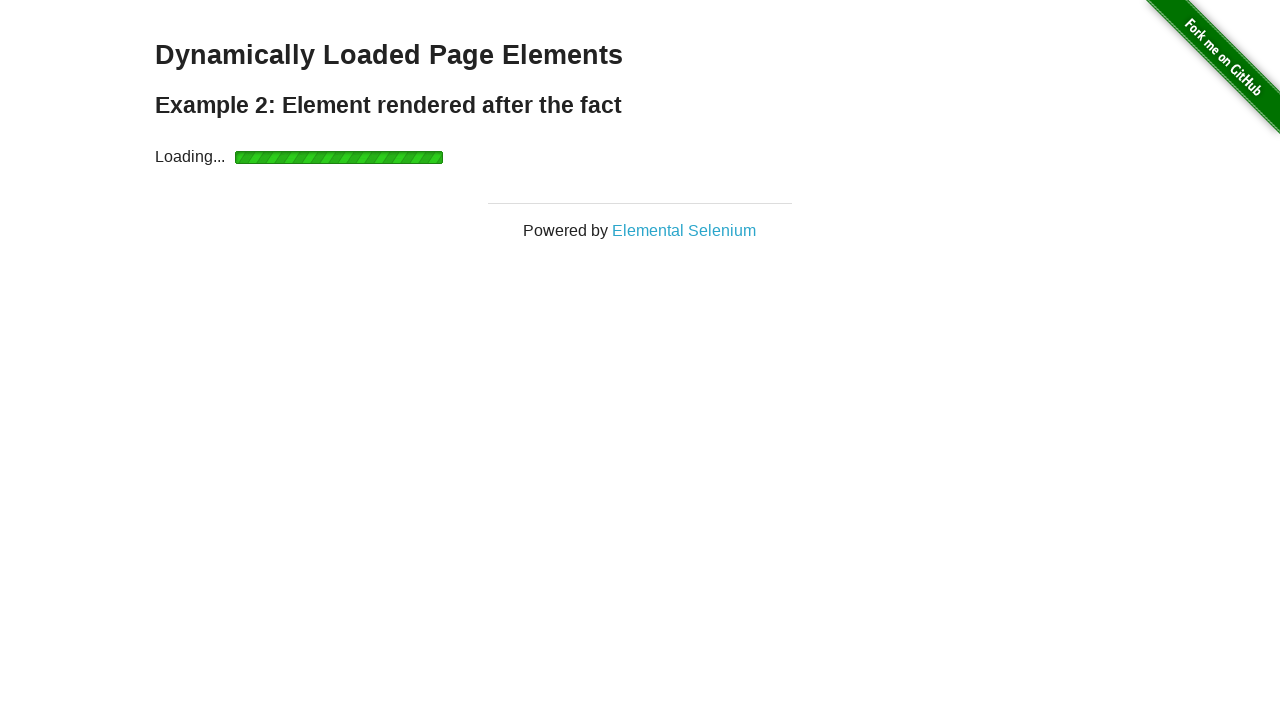

Loading bar disappeared and finish element became visible
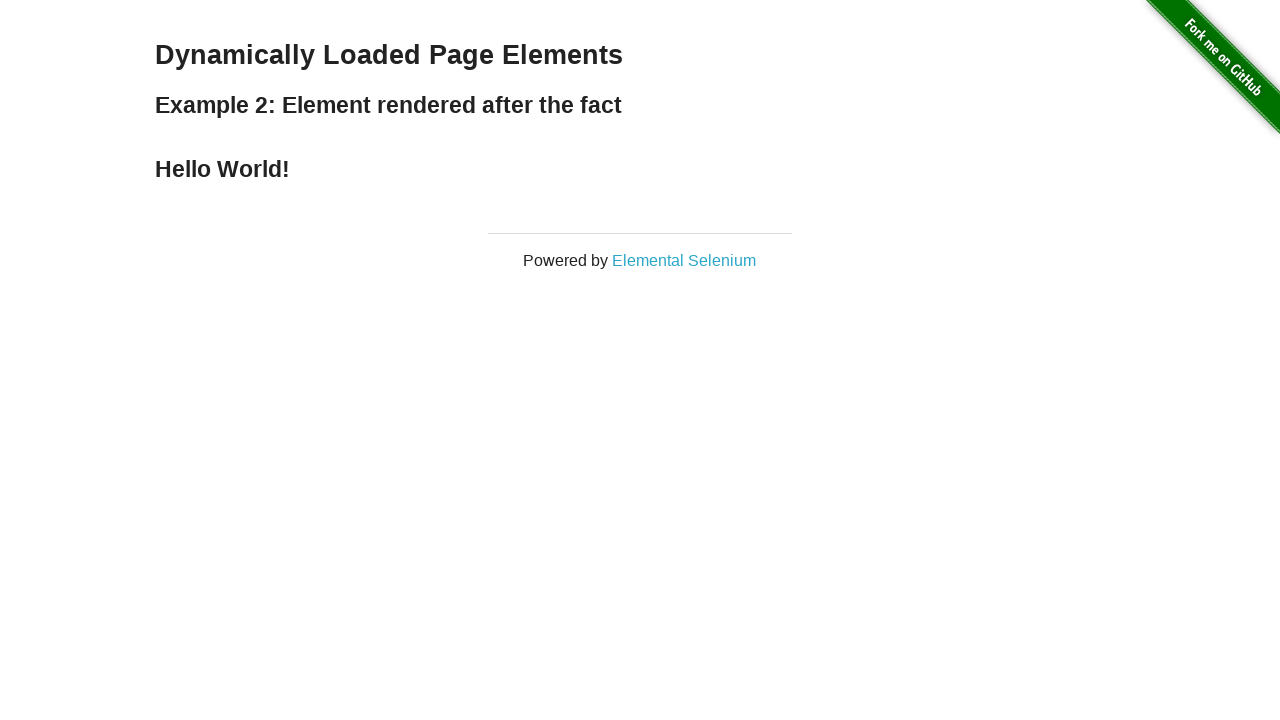

Verified that 'Hello World!' finish text is visible
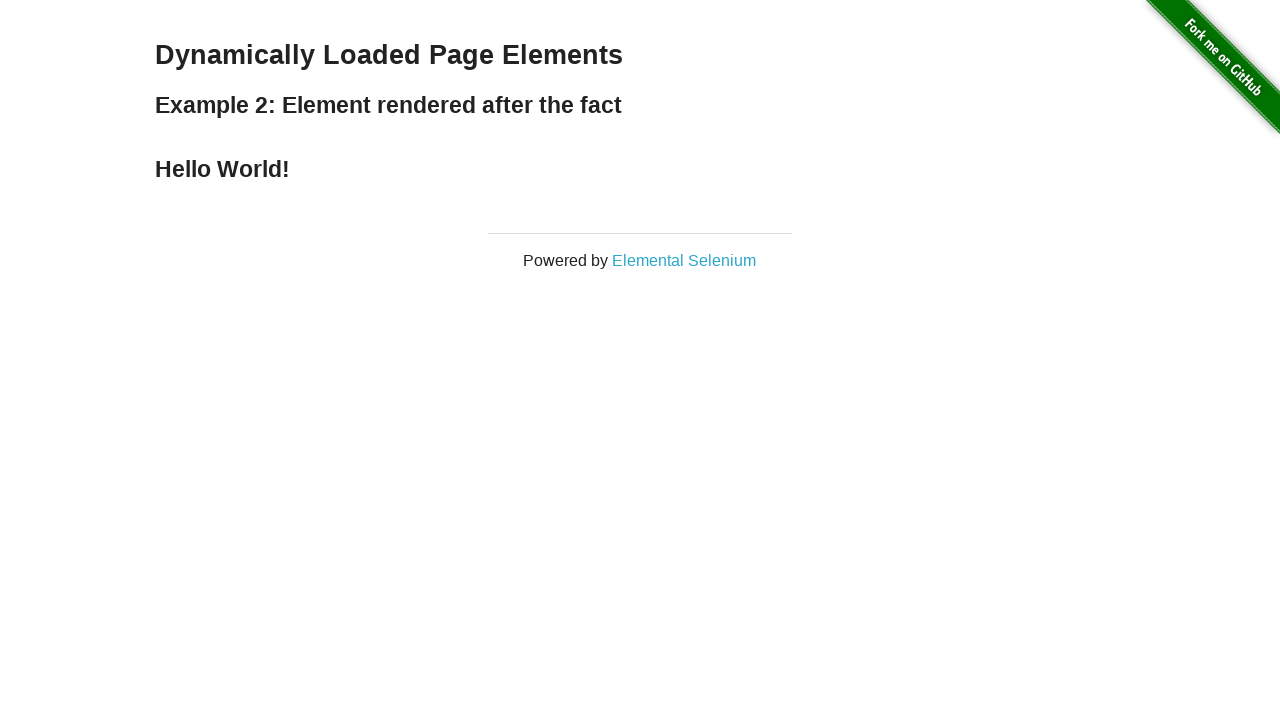

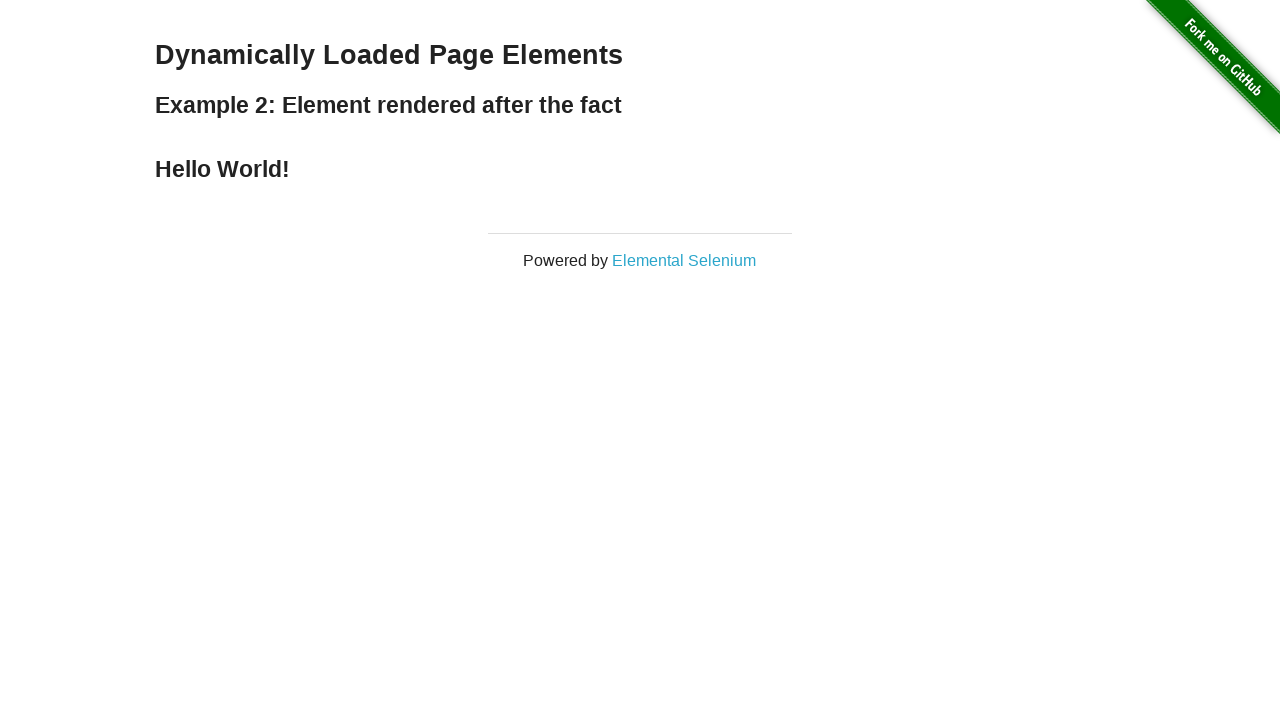